Tests window handling functionality by opening multiple new tabs and windows, then iterating through all window handles to verify they open correctly

Starting URL: https://demoqa.com/browser-windows

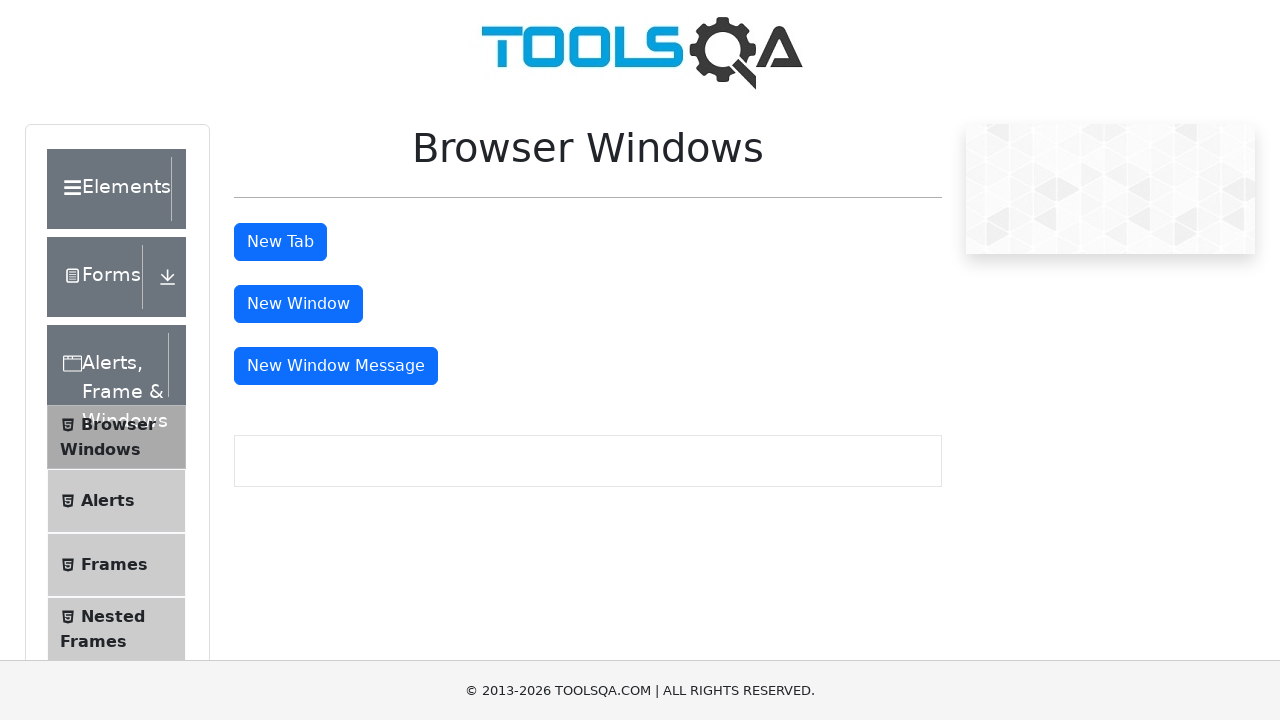

Clicked 'New Tab' button to open a new tab at (280, 242) on xpath=//button[.='New Tab']
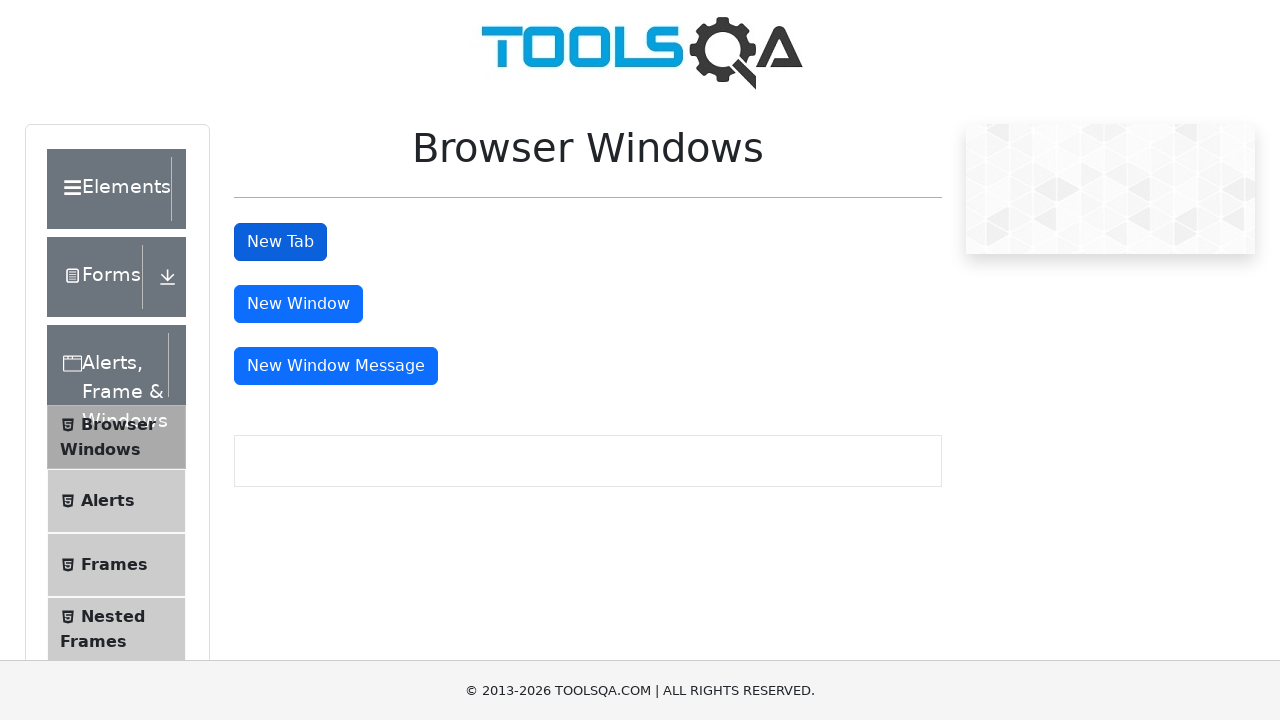

Clicked 'New Window' button to open a new window at (298, 304) on xpath=//button[.='New Window']
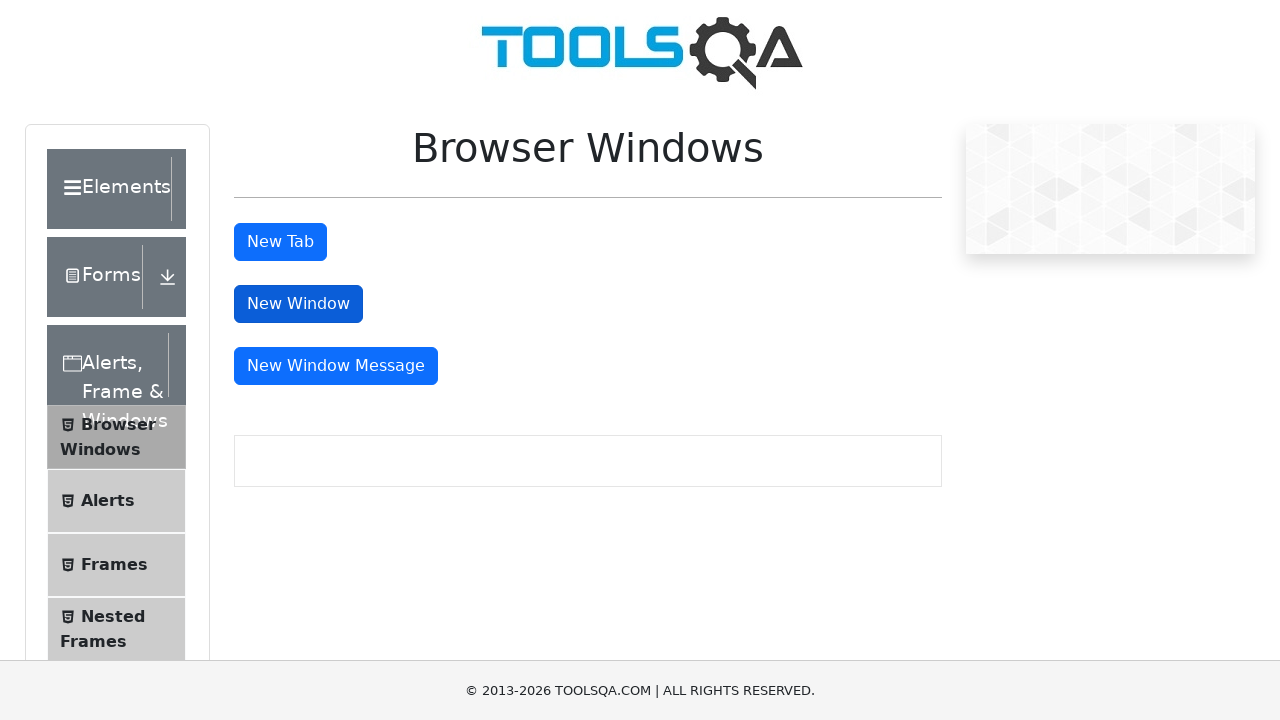

Clicked 'New Window Message' button to open a new window with message at (336, 366) on xpath=//button[.='New Window Message']
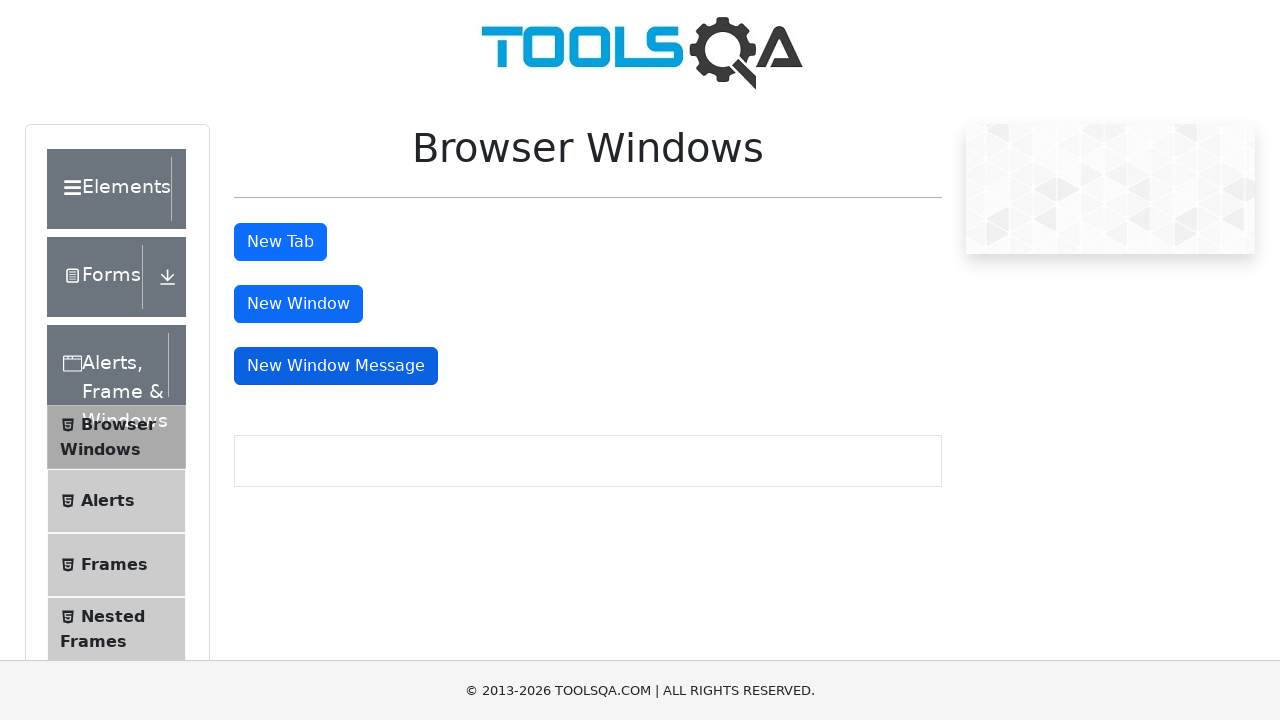

Stored reference to current page
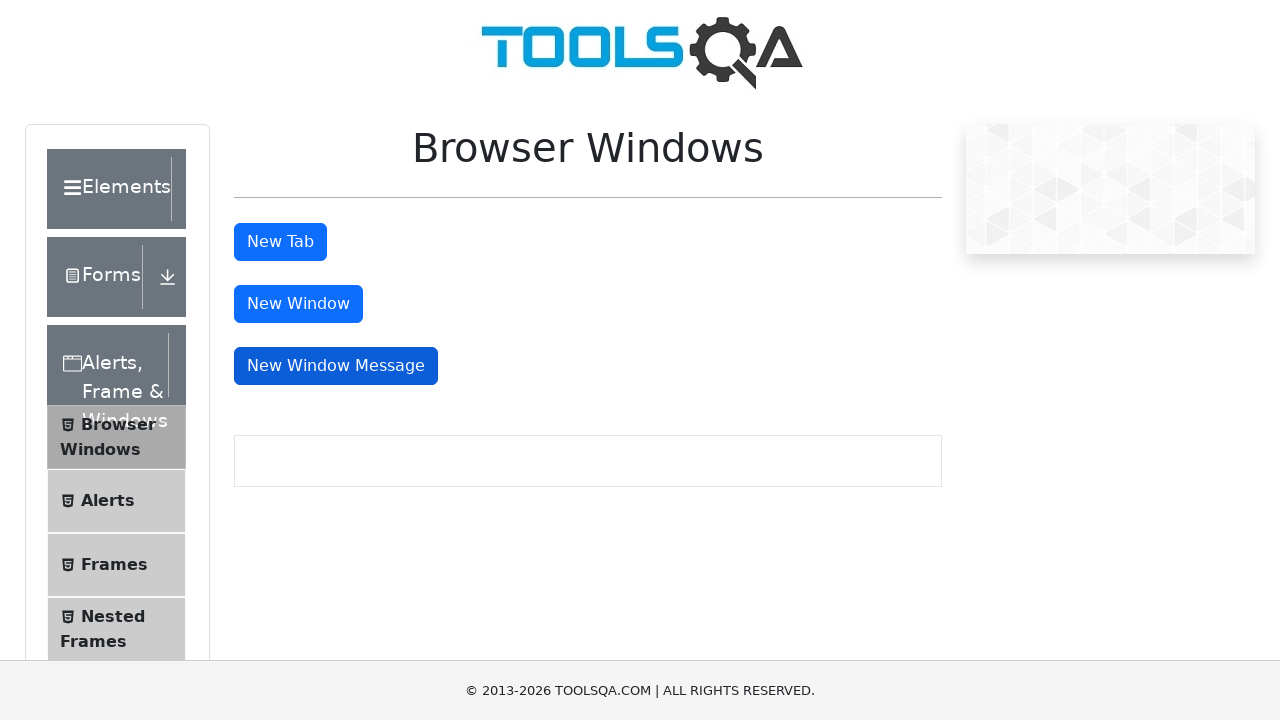

Retrieved all pages/tabs in context - total count: 4
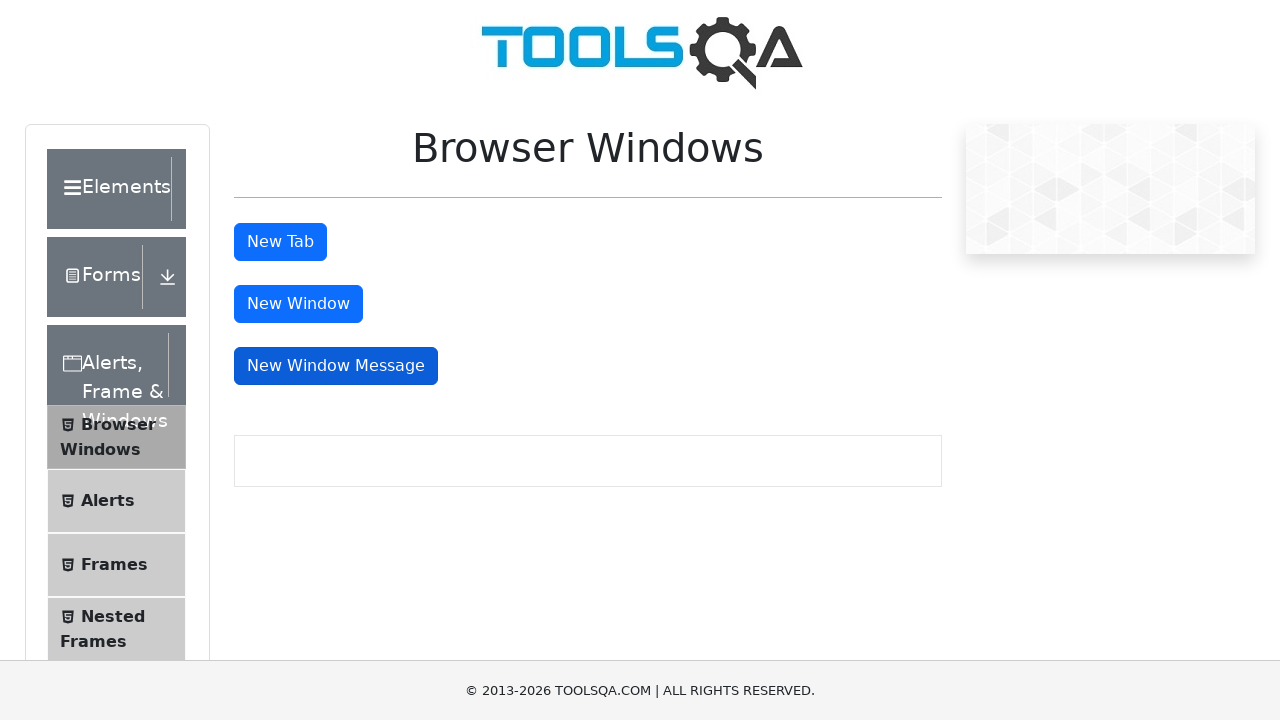

Brought a page to focus
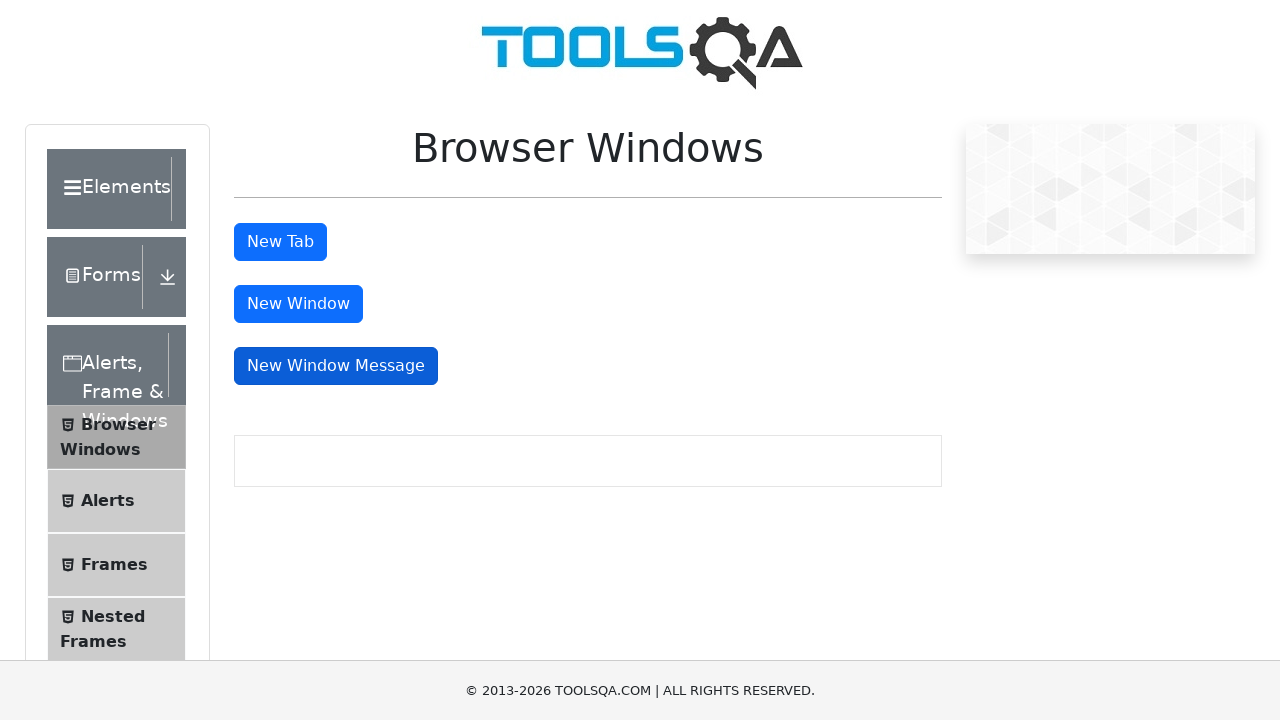

Waited for page to become active
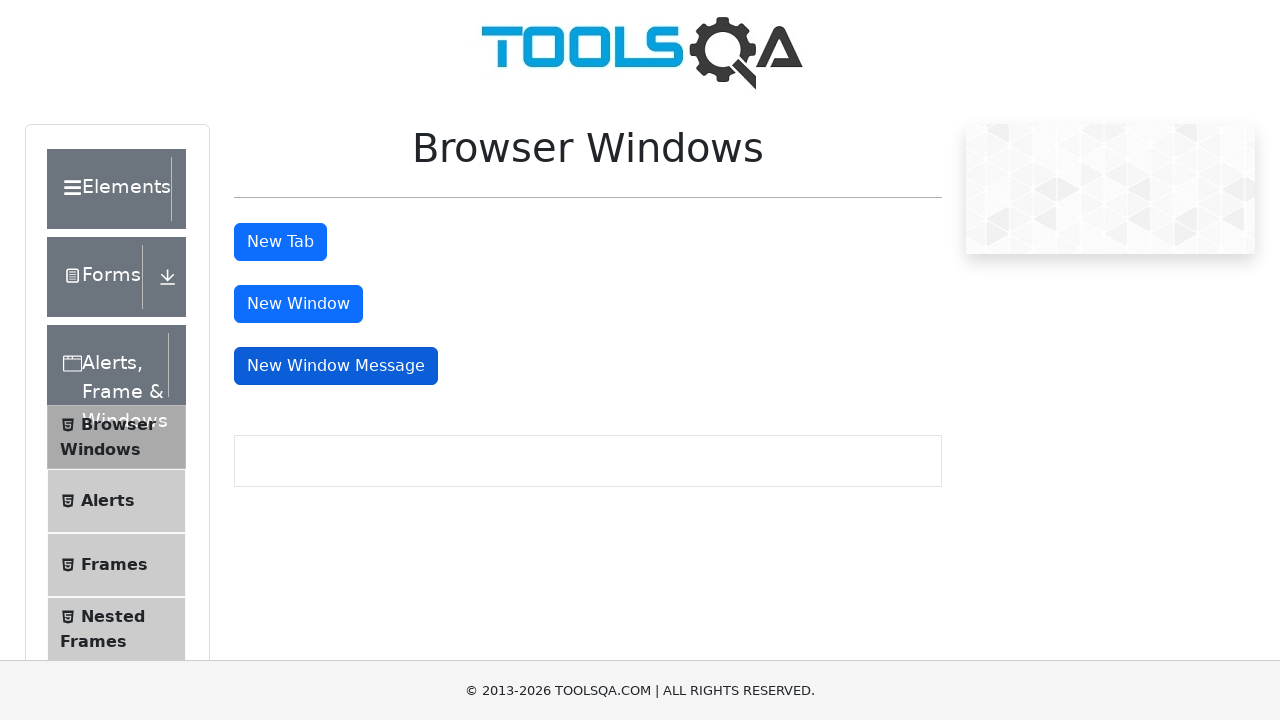

Printed page title: demosite
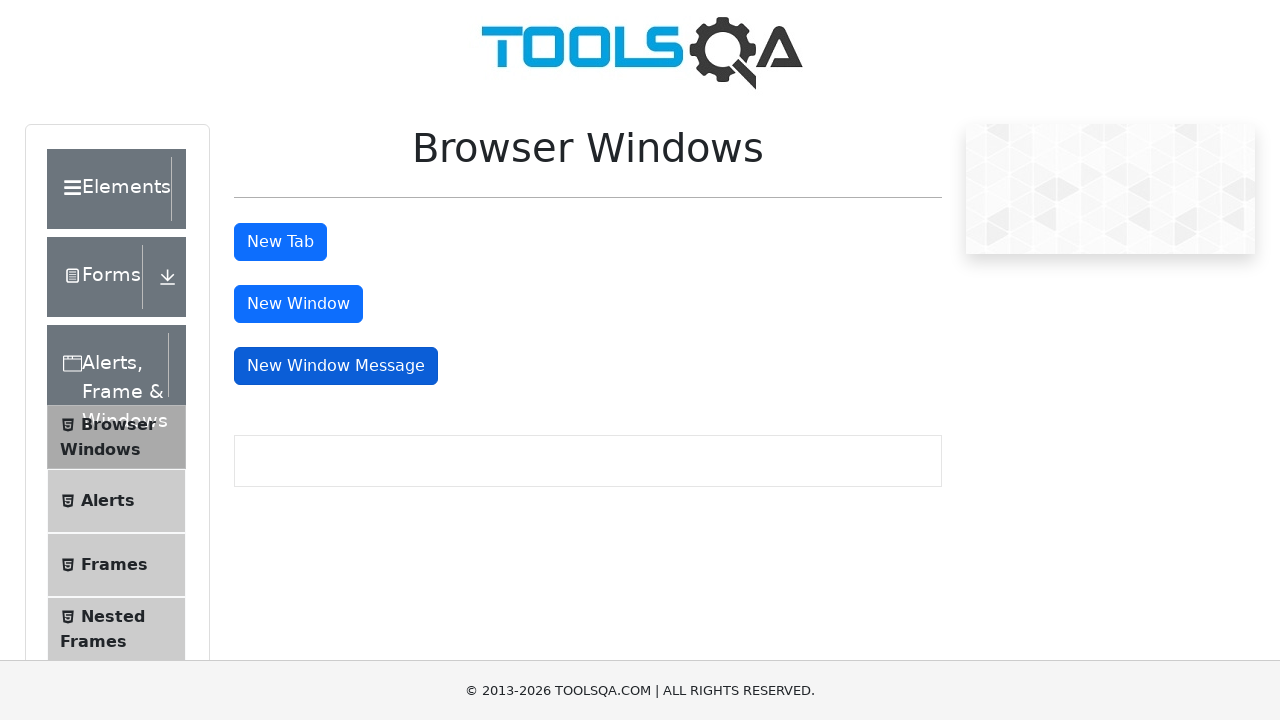

Brought a page to focus
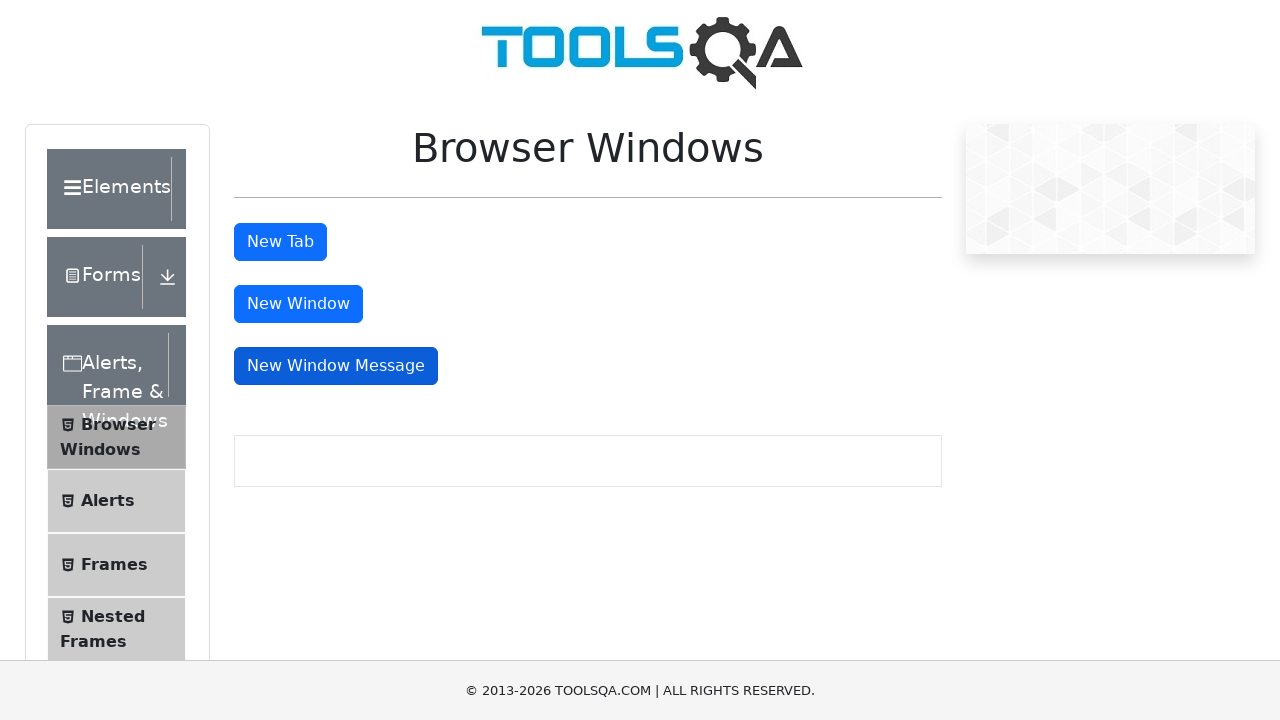

Waited for page to become active
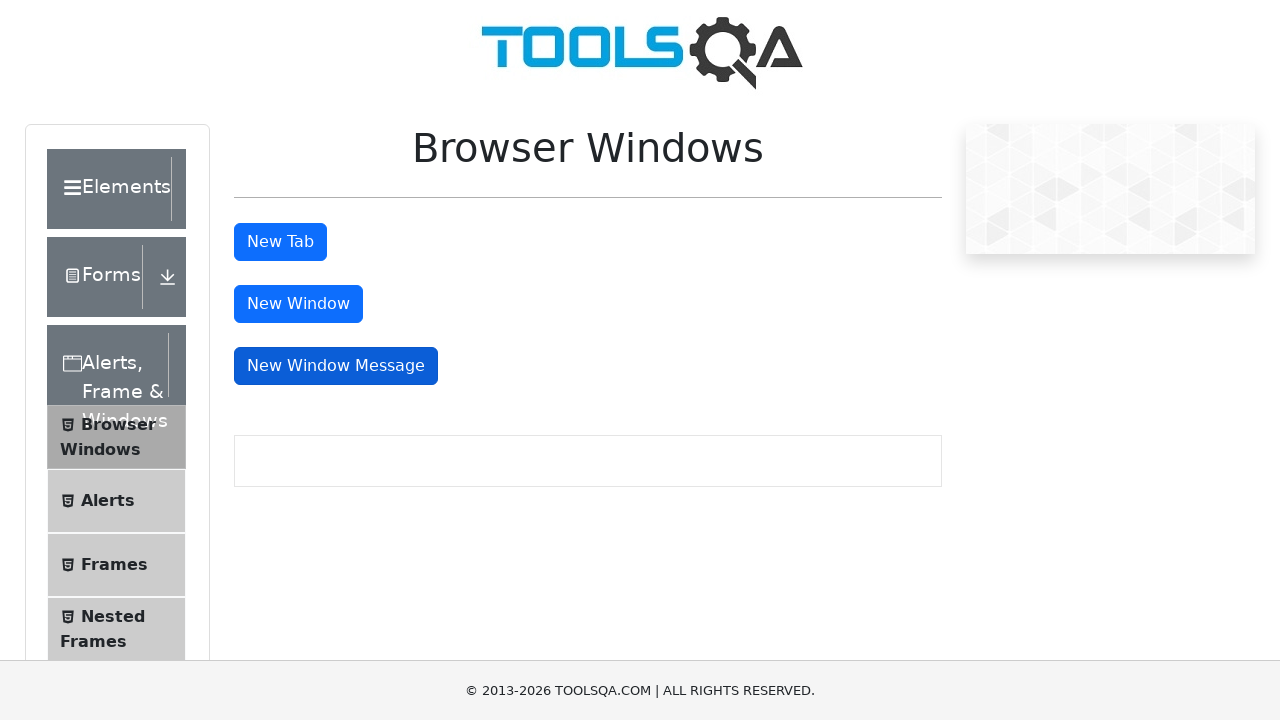

Printed page title: 
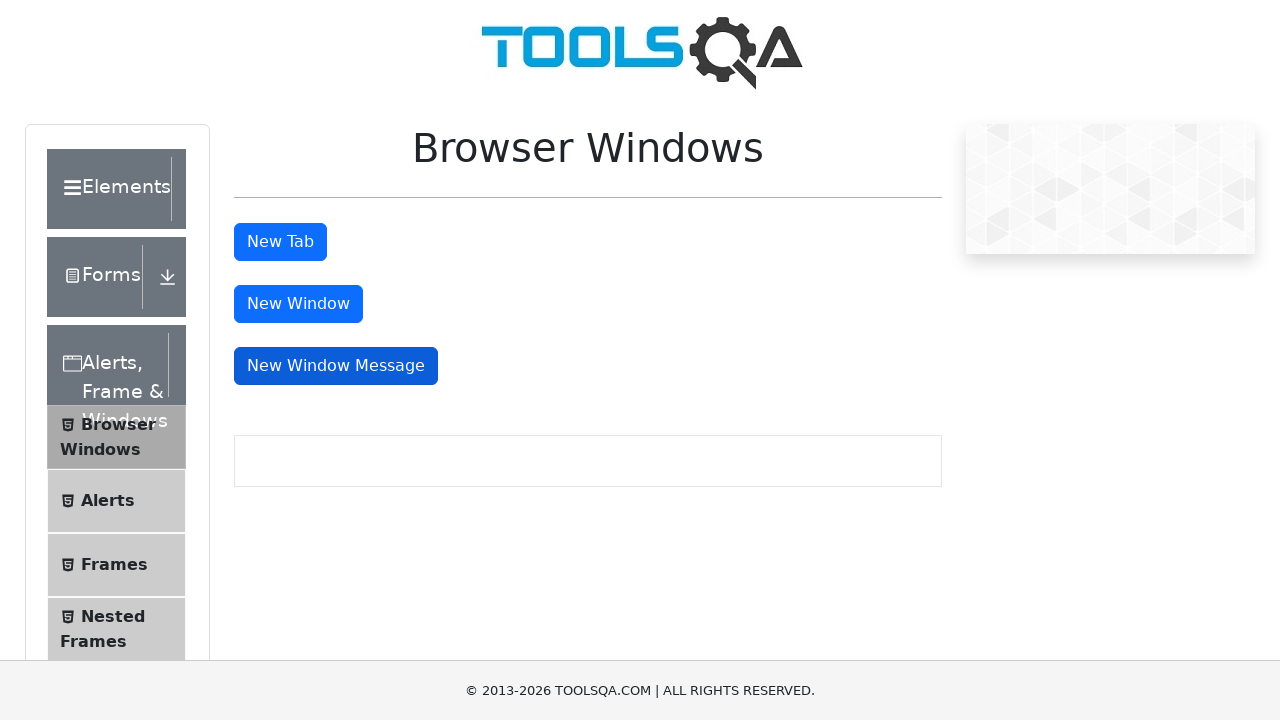

Brought a page to focus
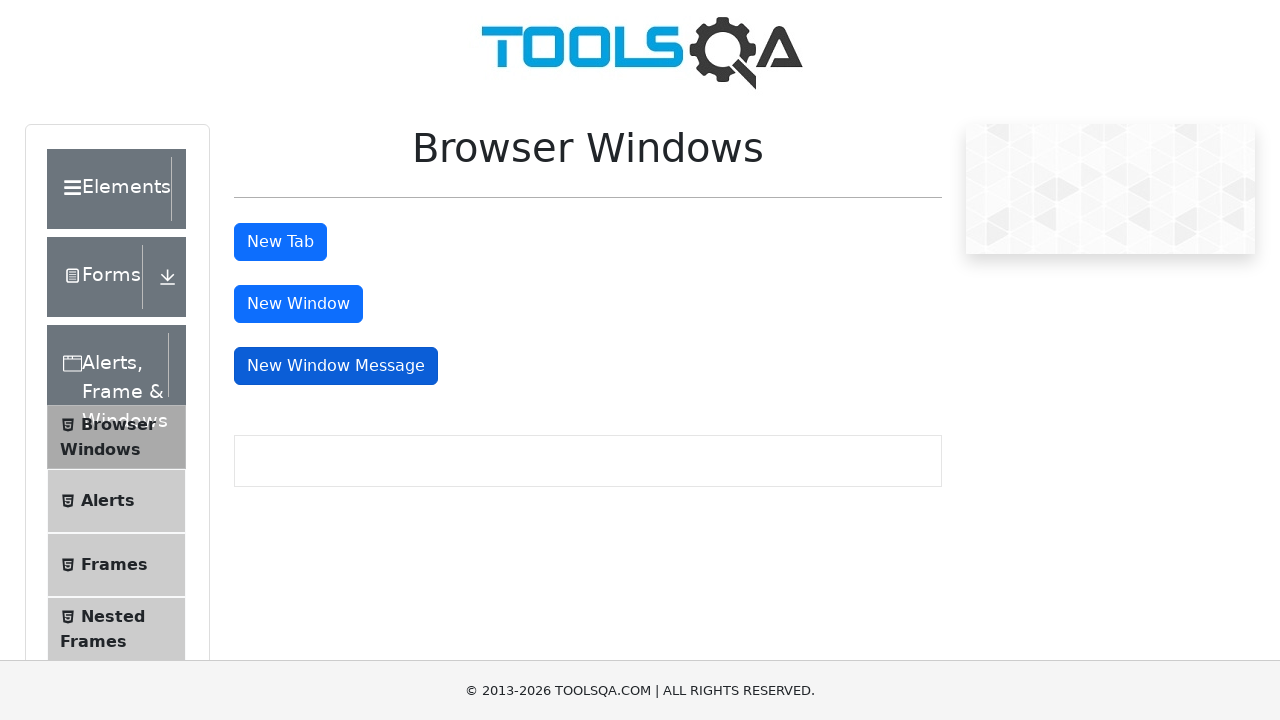

Waited for page to become active
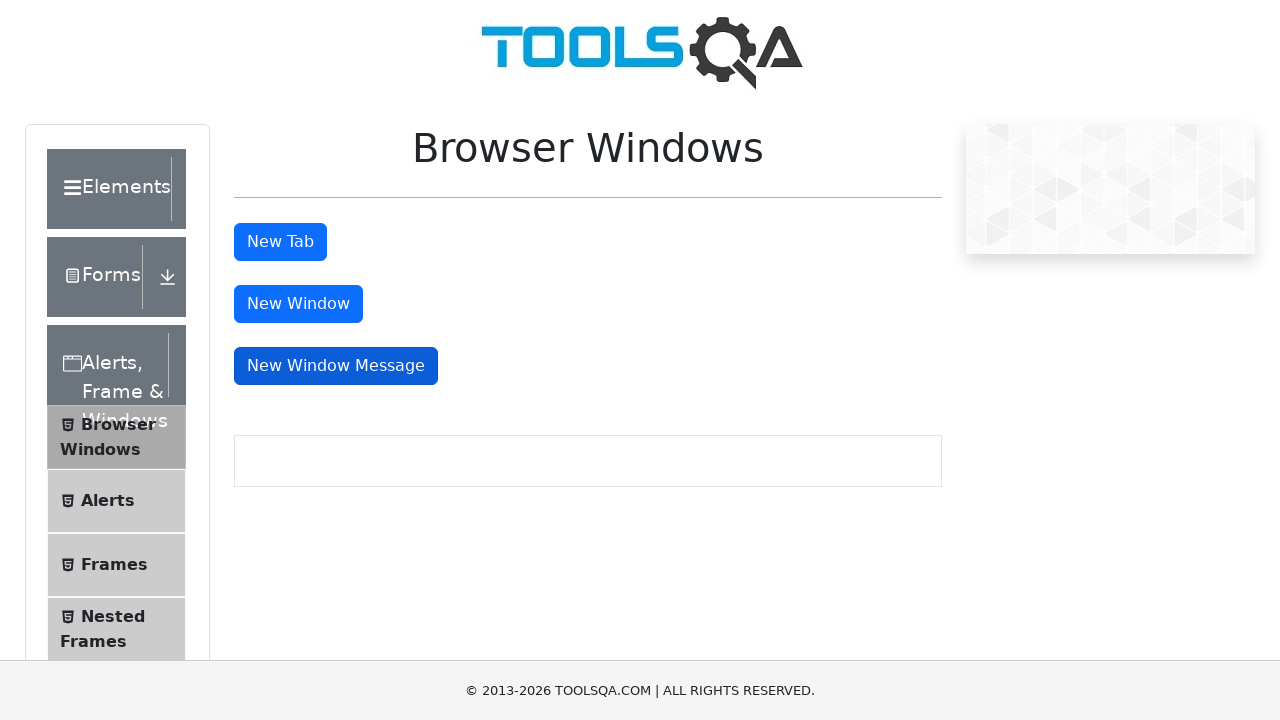

Printed page title: 
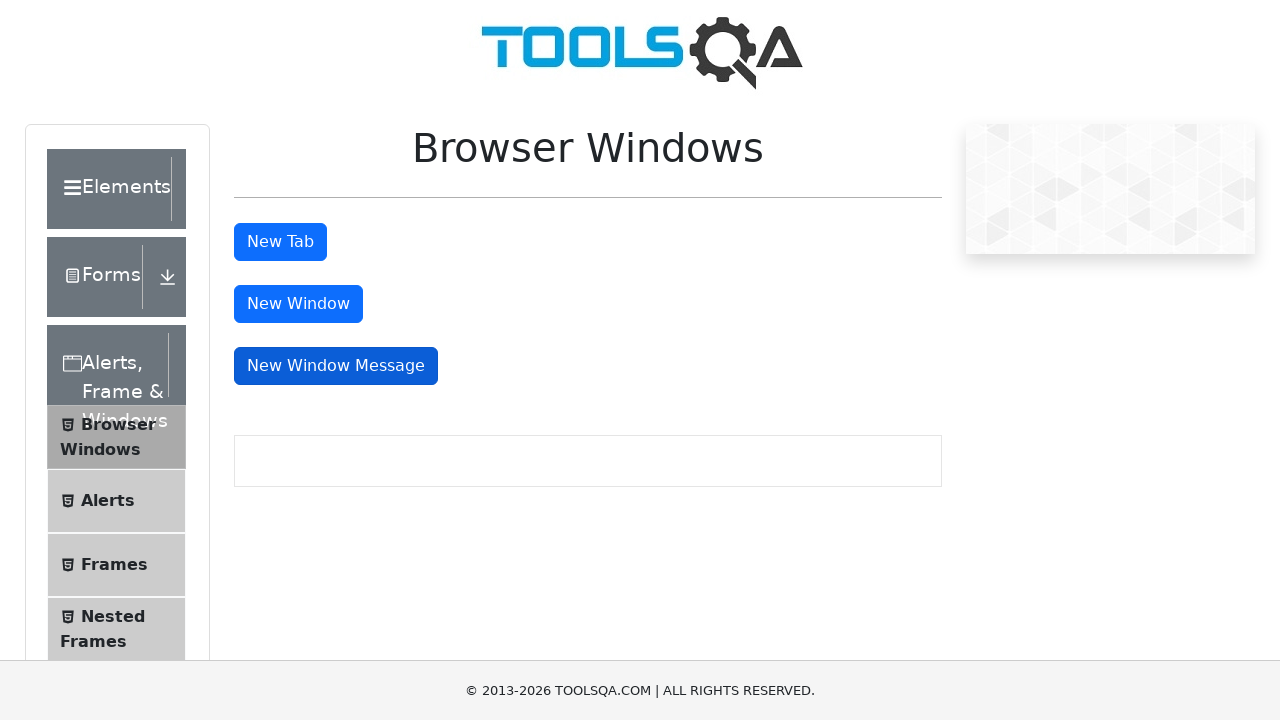

Brought a page to focus
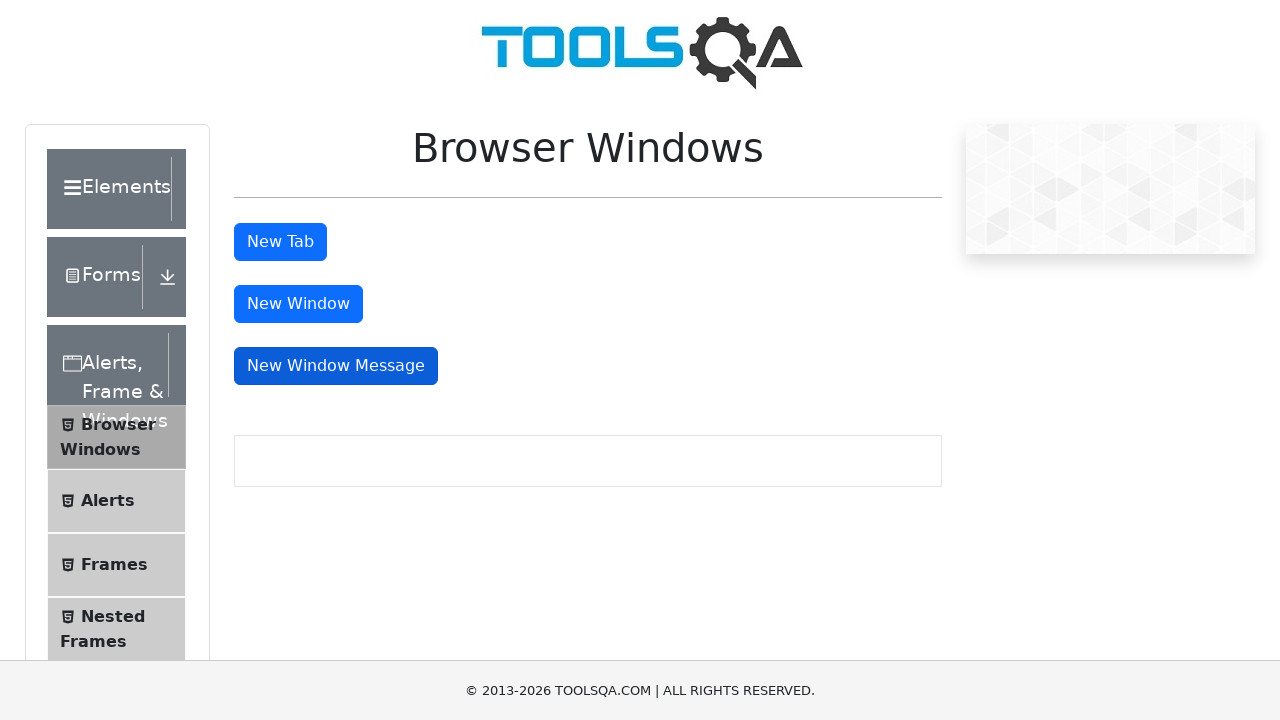

Waited for page to become active
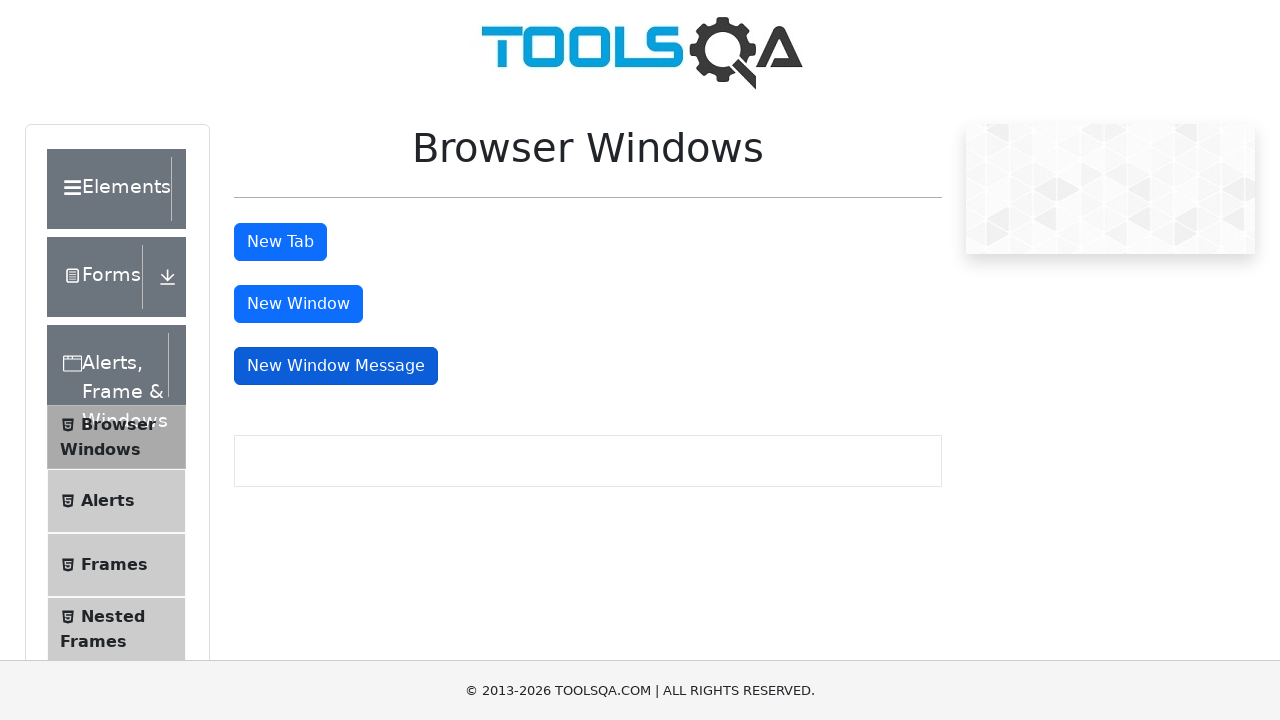

Printed page title: 
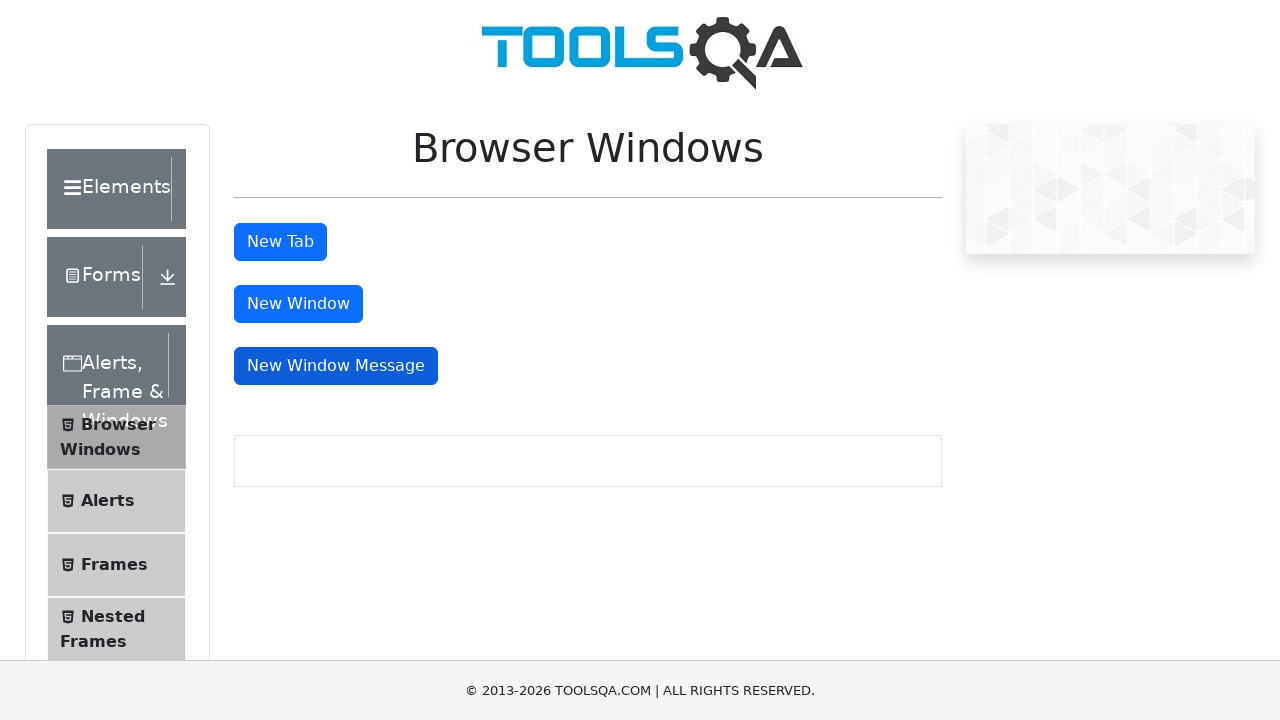

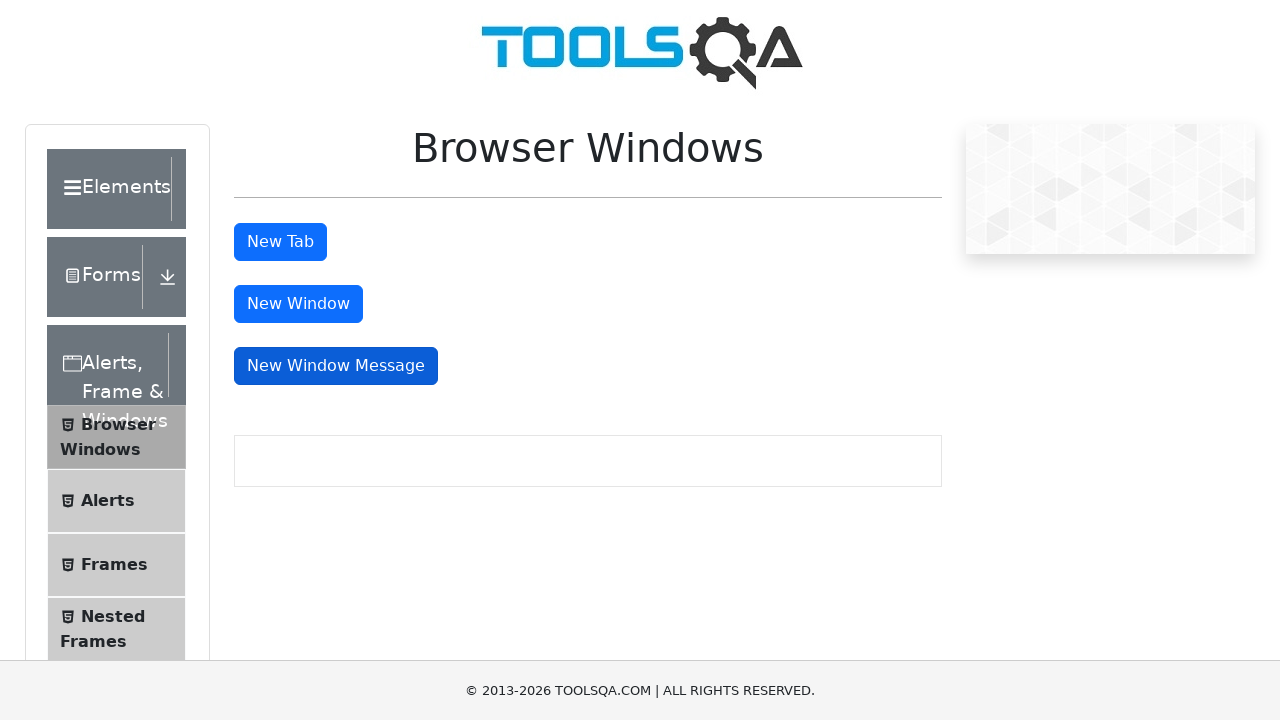